Tests form validation when phone number field is left empty, verifying required field validation

Starting URL: https://demoqa.com/automation-practice-form

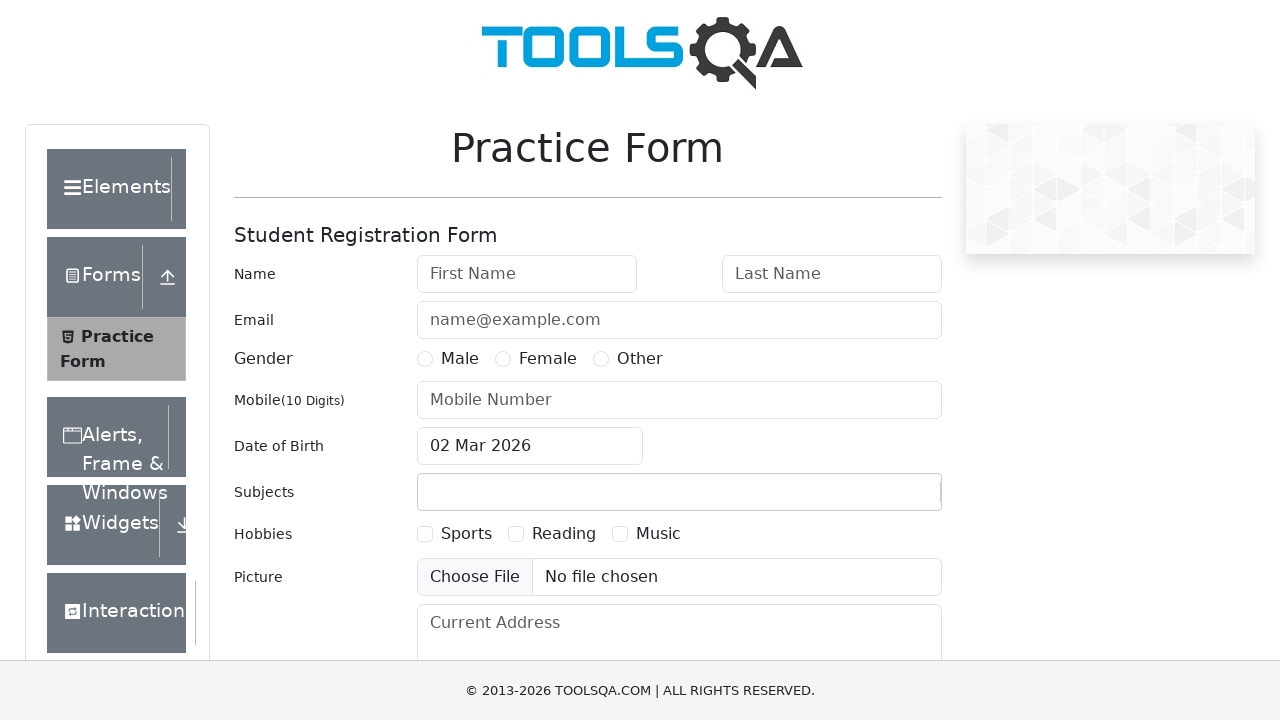

Filled first name field with 'Ali' on #firstName
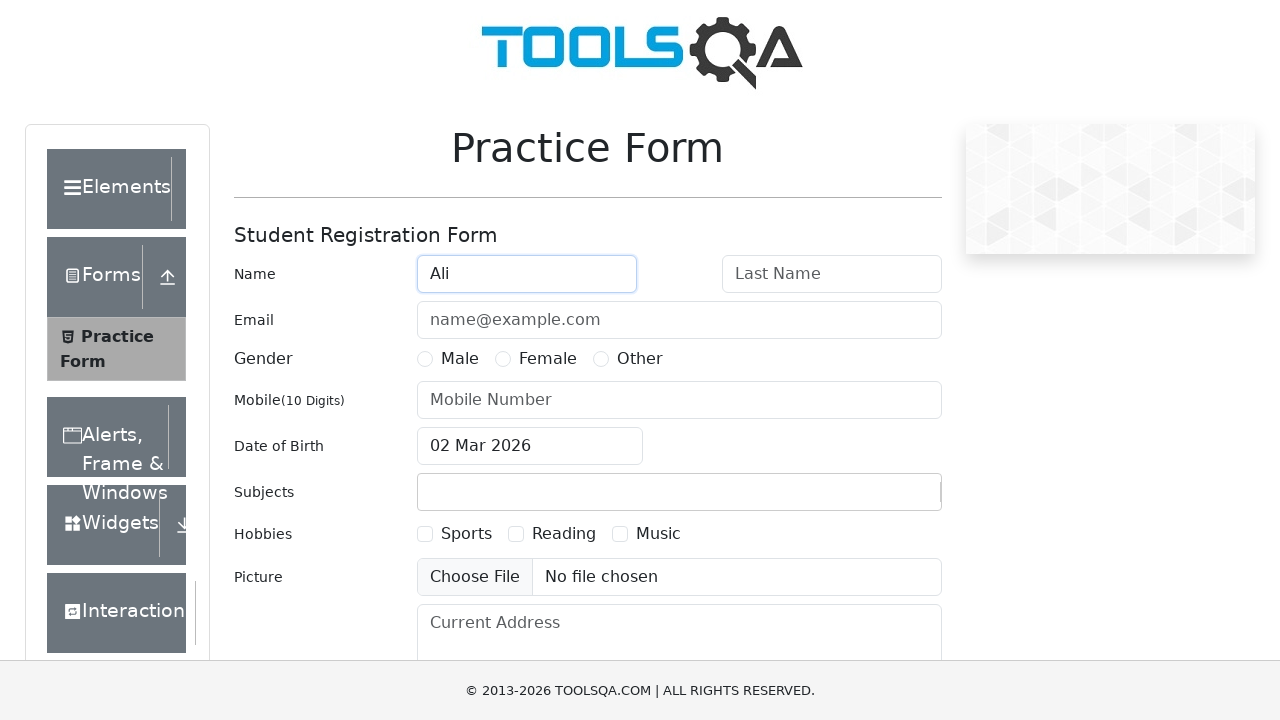

Filled last name field with 'Vural' on #lastName
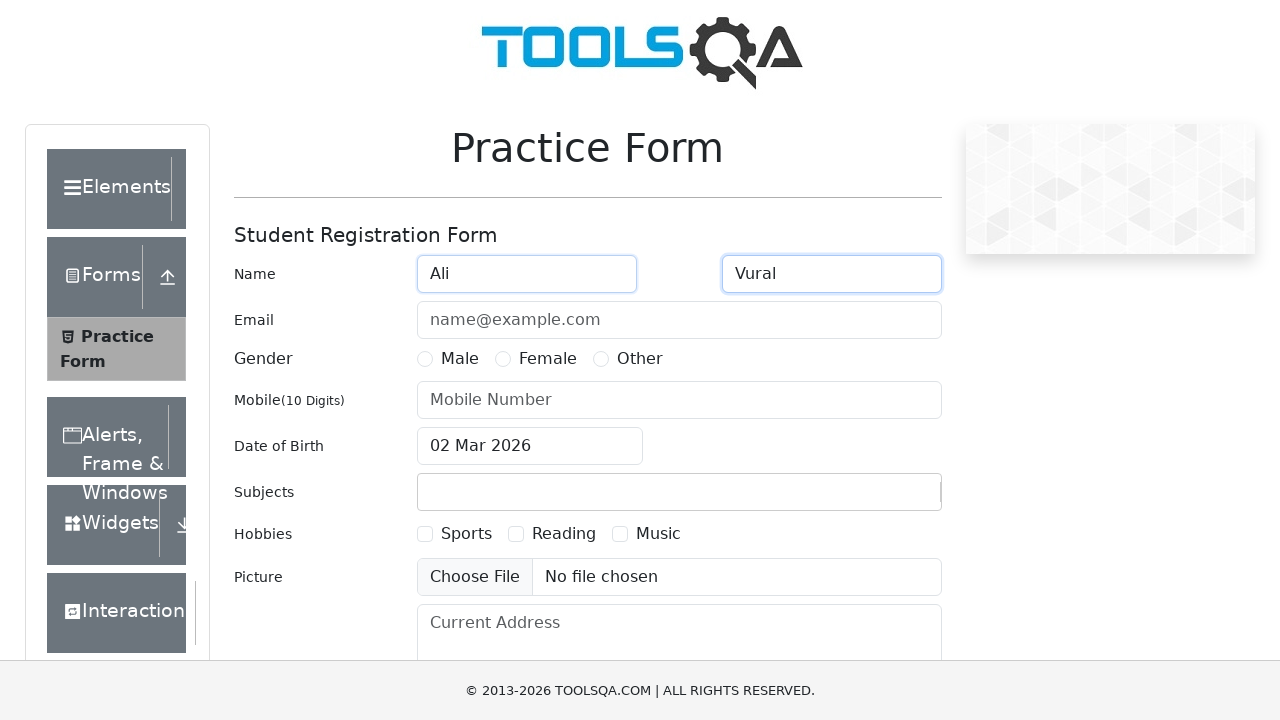

Filled email field with 'ali.vural@example.com' on #userEmail
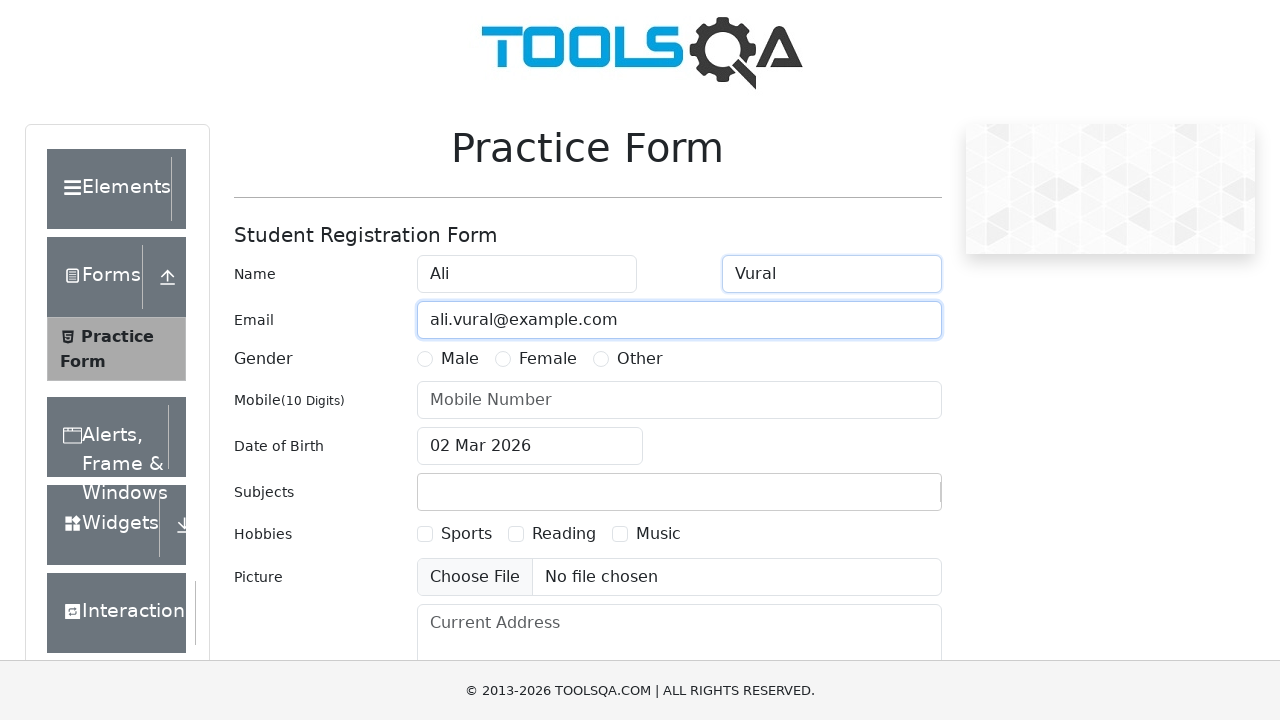

Selected Male gender radio button at (460, 359) on label[for='gender-radio-1']
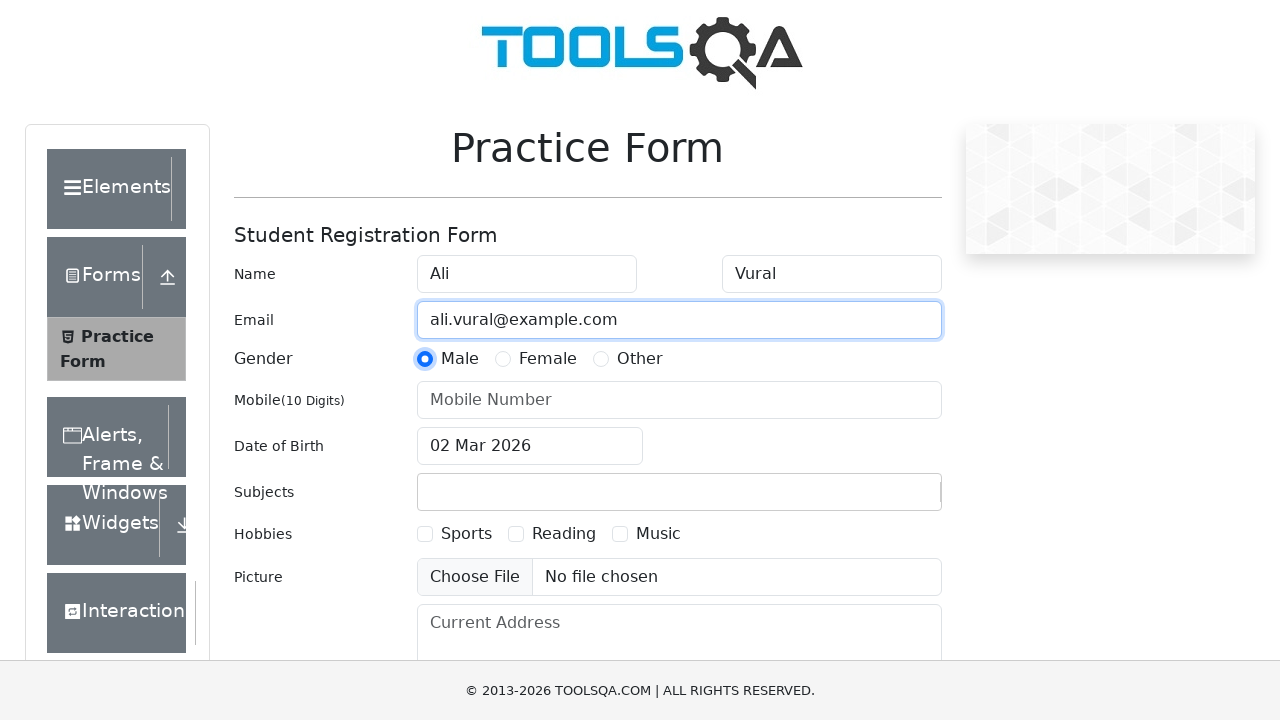

Clicked submit button without filling phone number field at (885, 499) on #submit
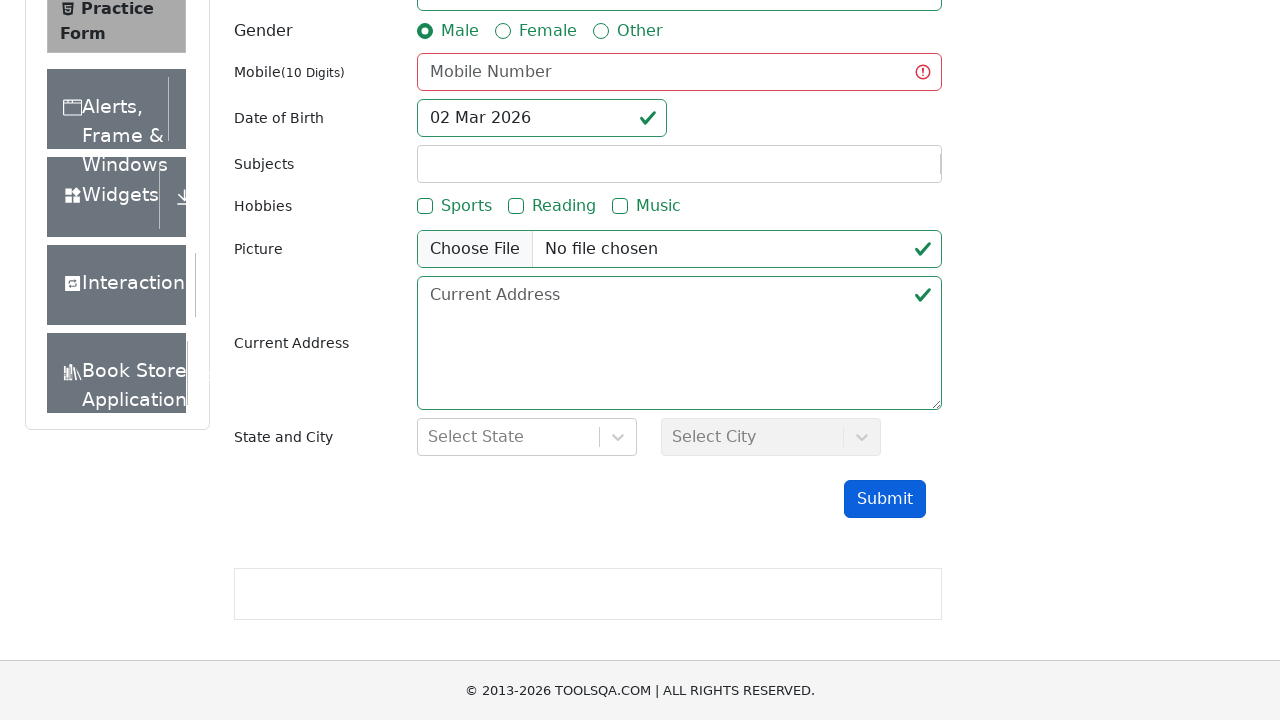

Verified phone number field shows invalid state - required field validation working
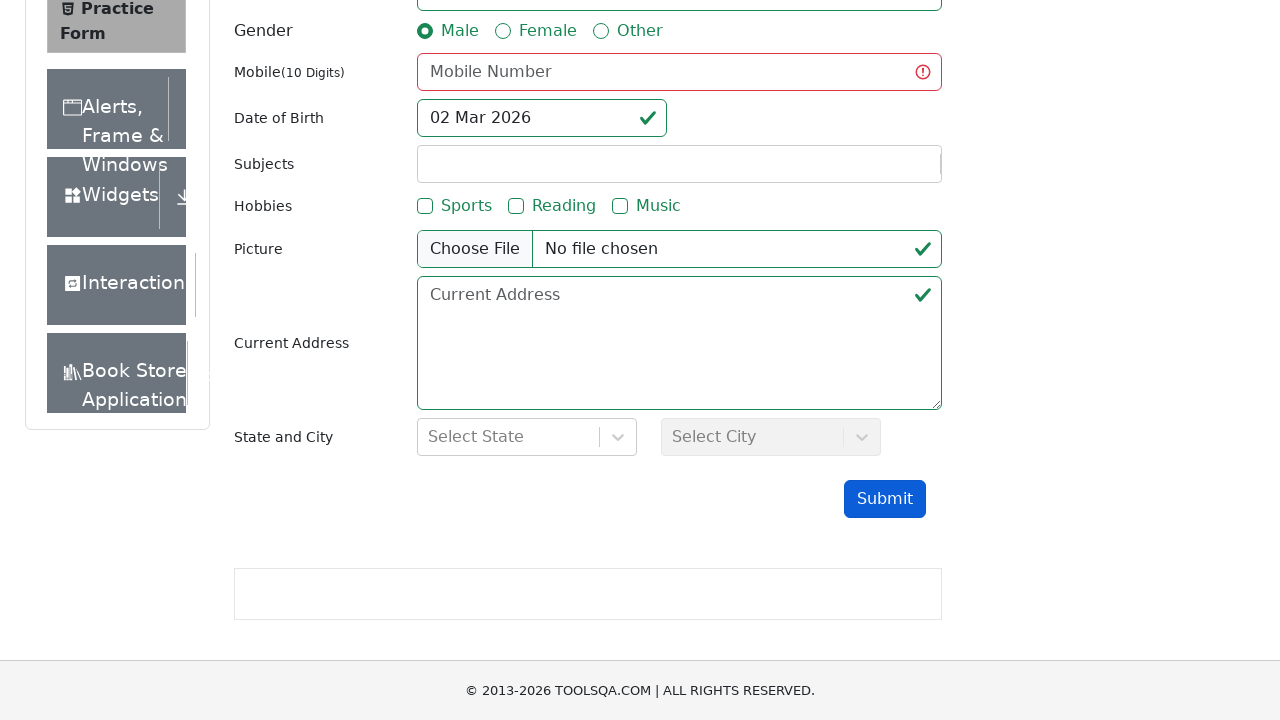

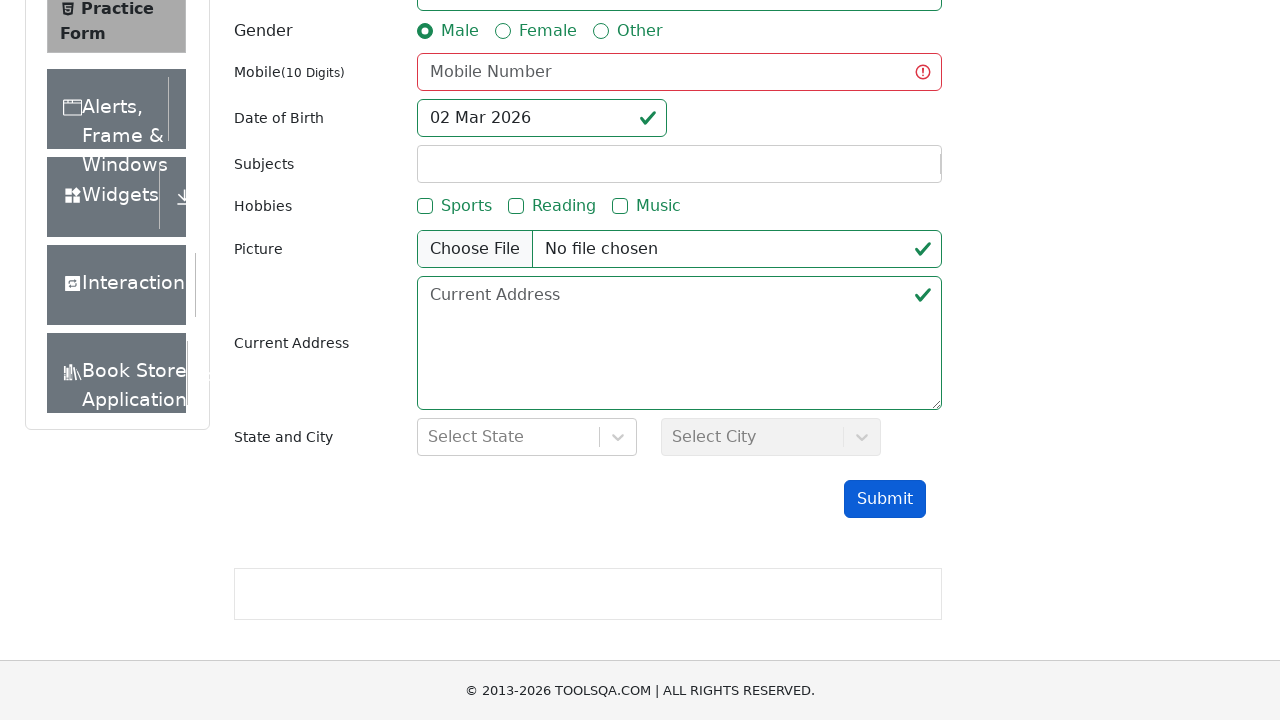